Reads a value from an element's attribute, calculates a formula, fills checkboxes, and submits a form

Starting URL: http://suninjuly.github.io/get_attribute.html

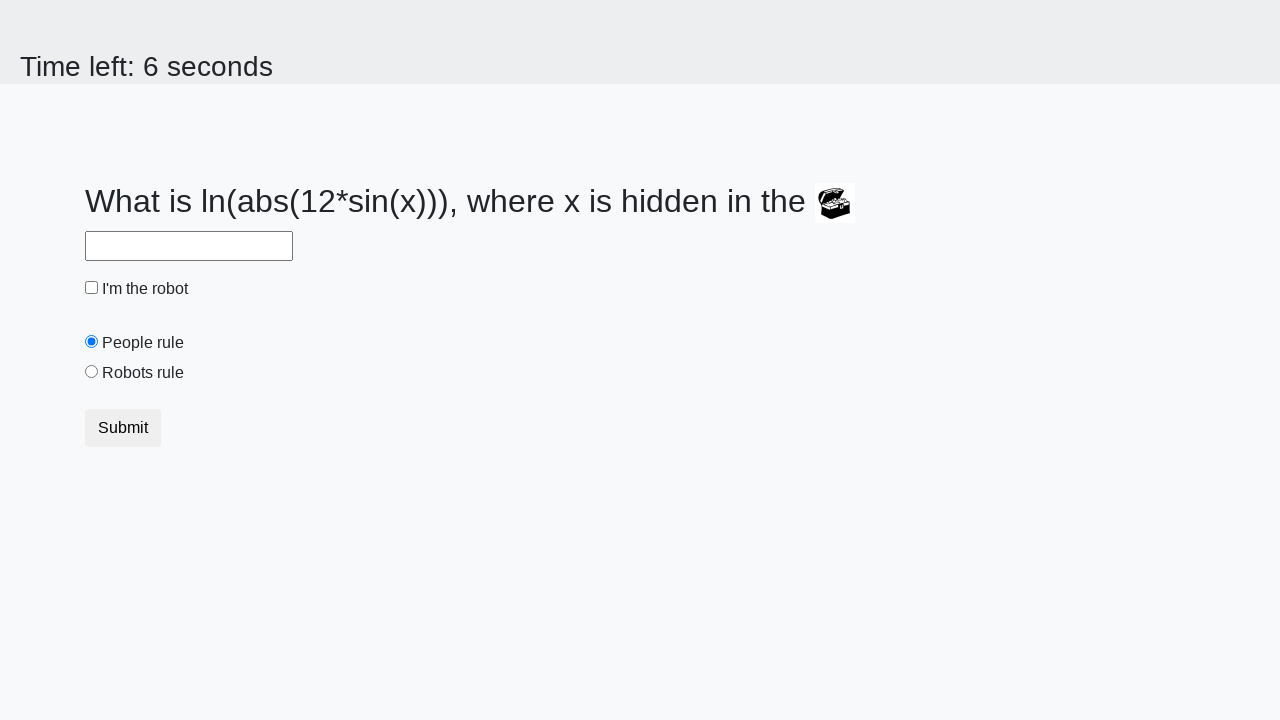

Retrieved x value from treasure element's valuex attribute
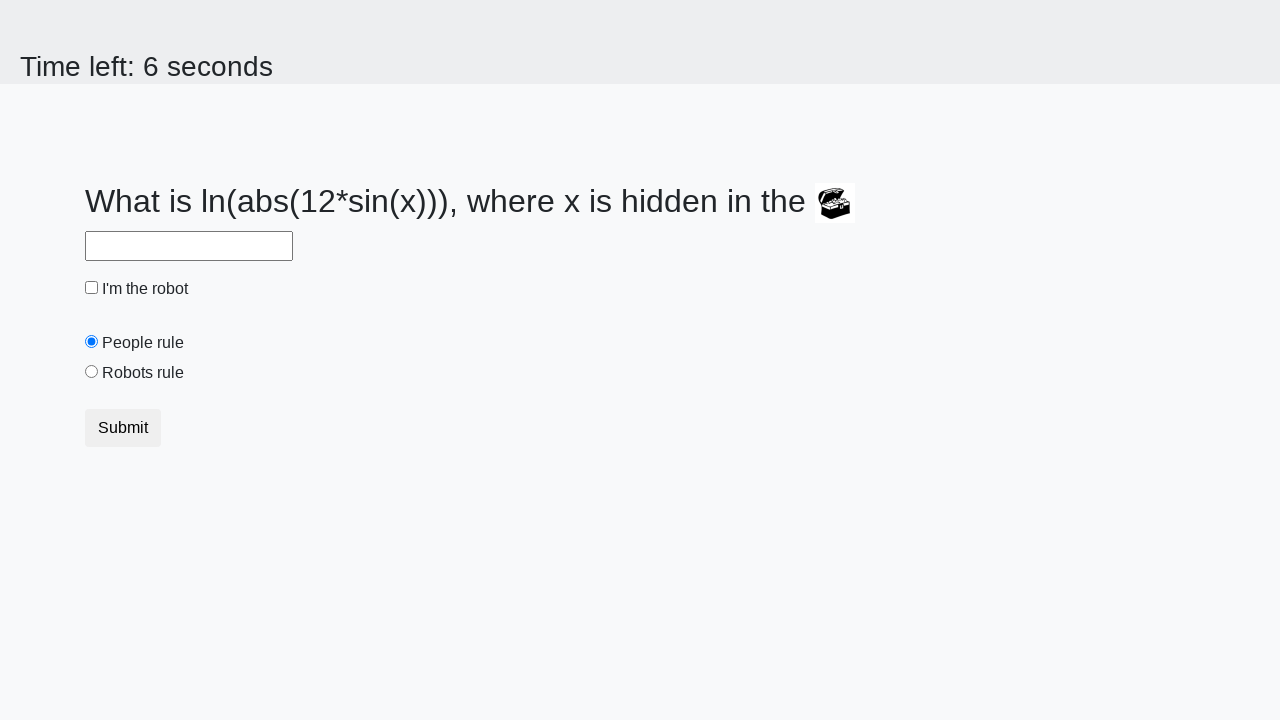

Calculated formula result: log(abs(12*sin(161))) = 2.1316654973155837
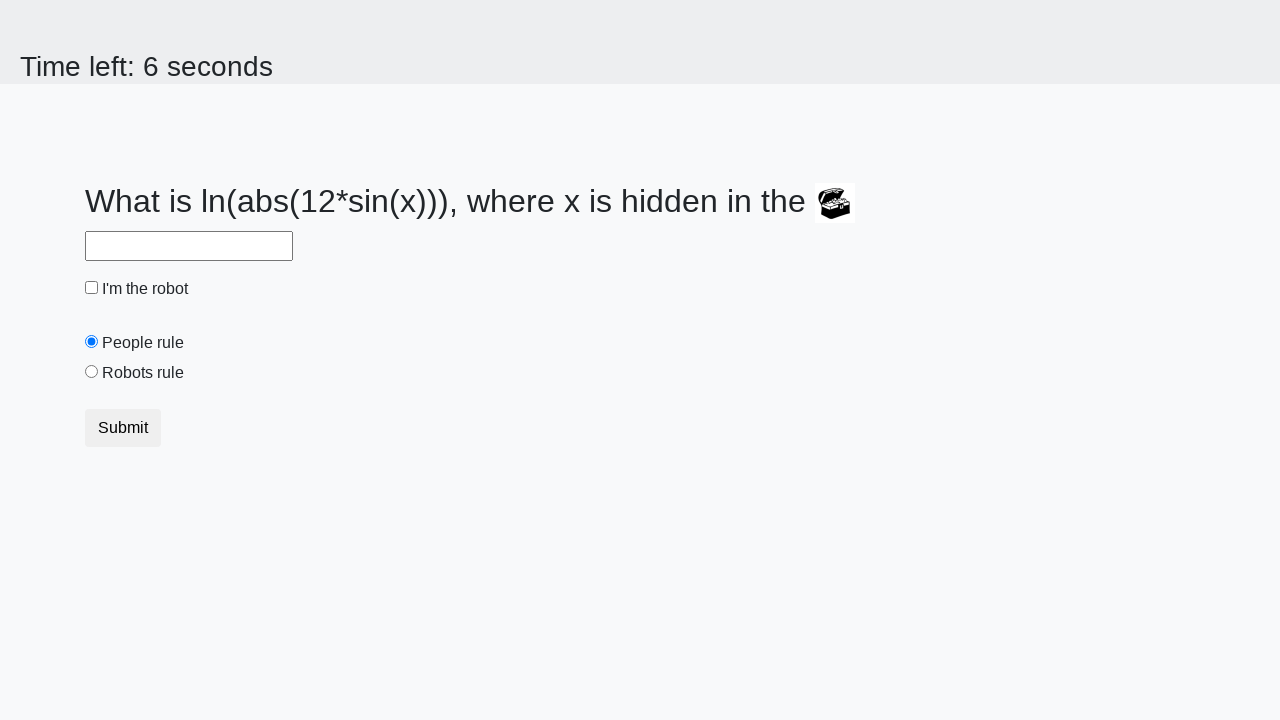

Filled answer field with calculated value on #answer
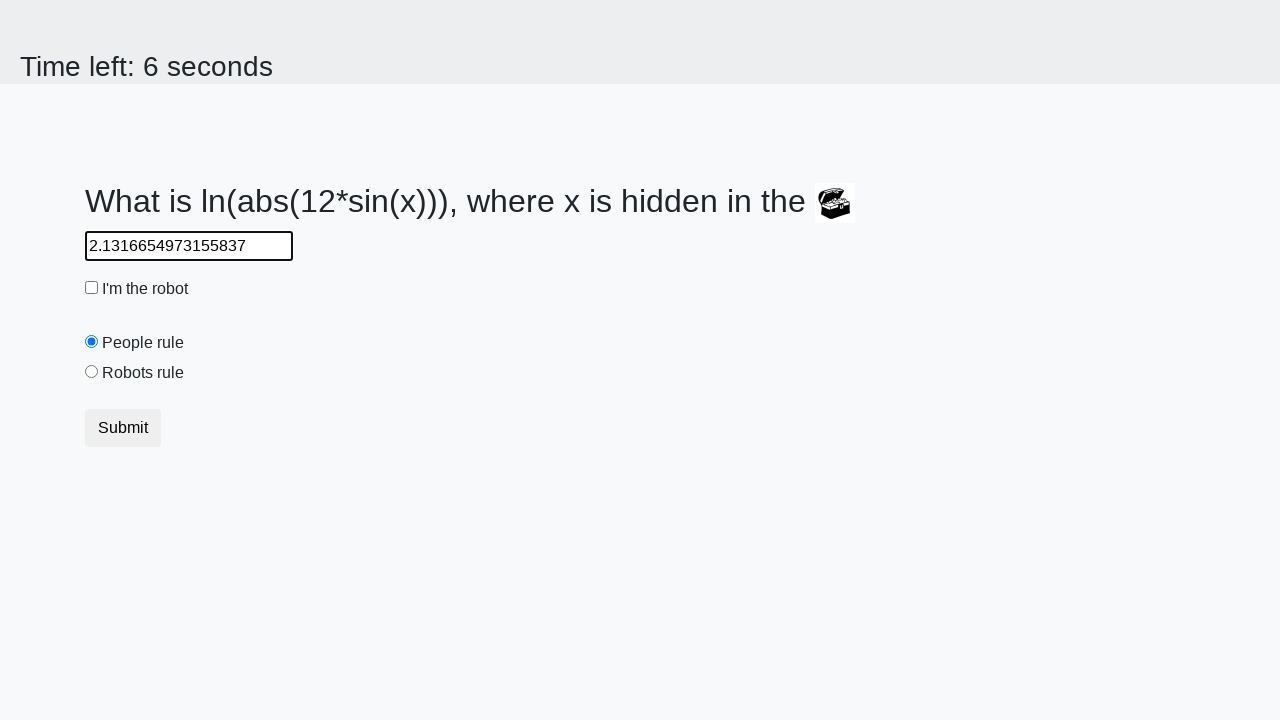

Clicked robot checkbox at (92, 288) on #robotCheckbox
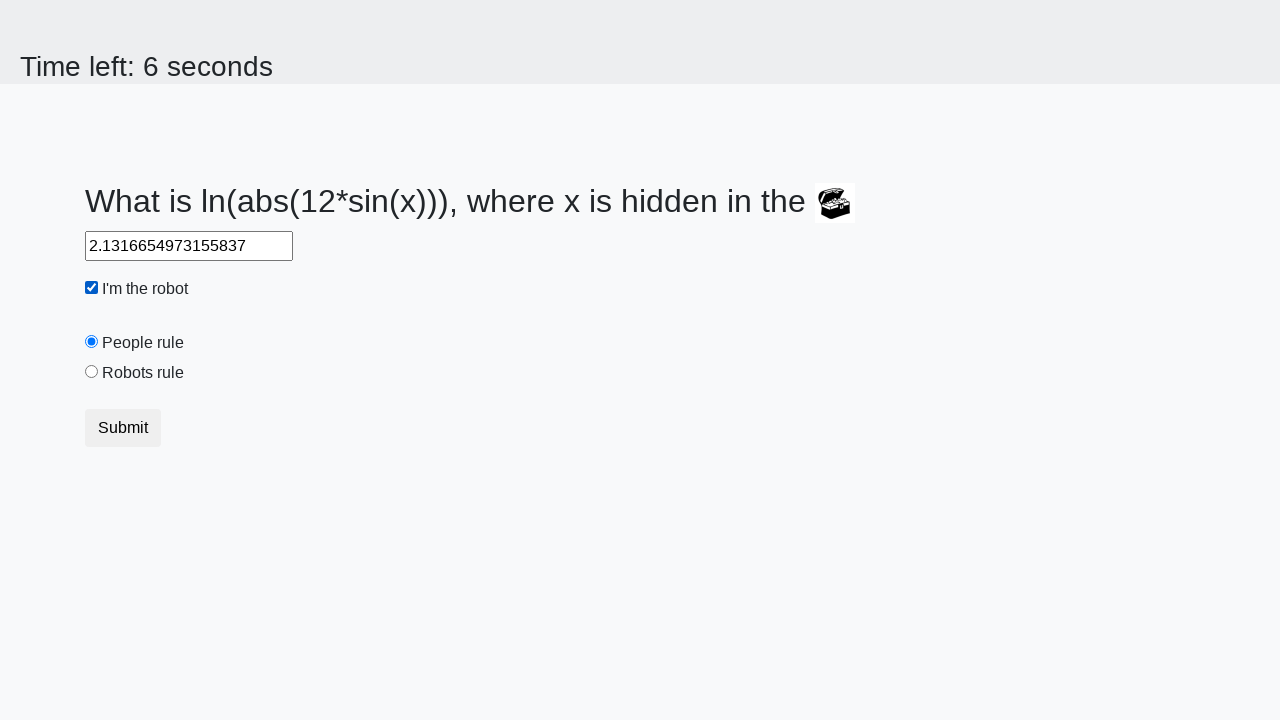

Clicked robots rule radio button at (92, 372) on #robotsRule
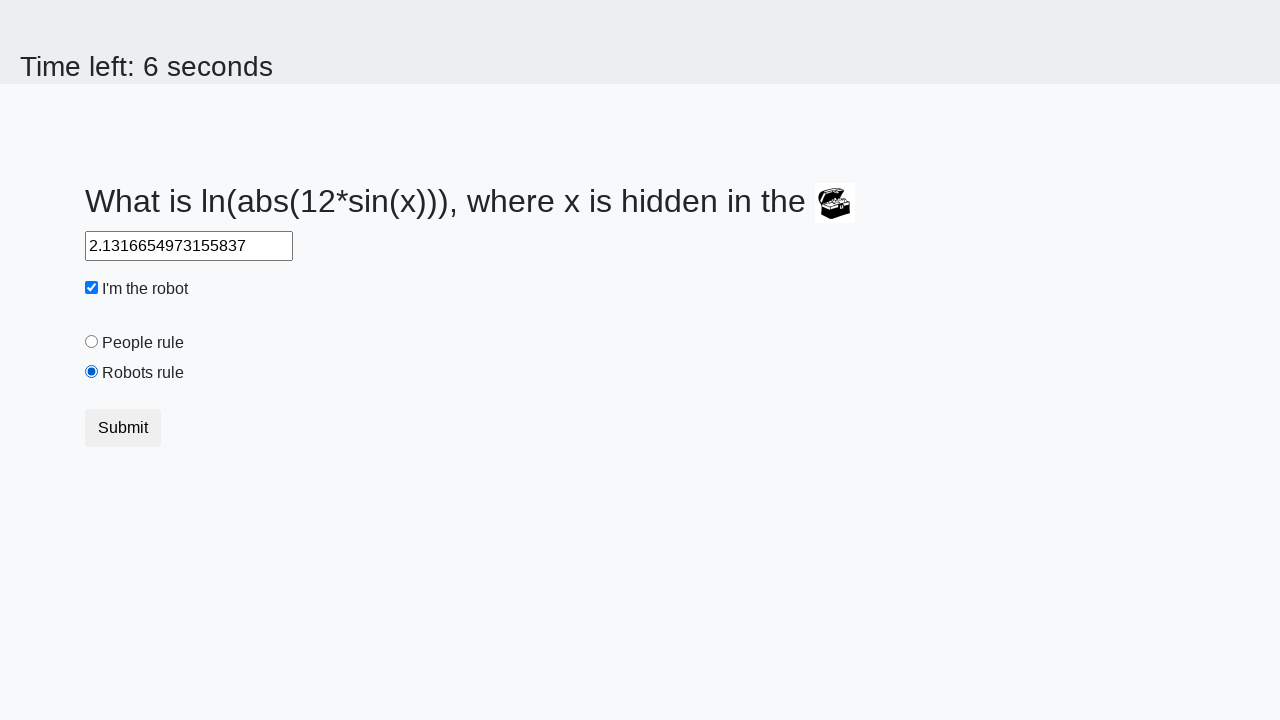

Clicked form submit button at (123, 428) on body > div.container > form > div > div > button
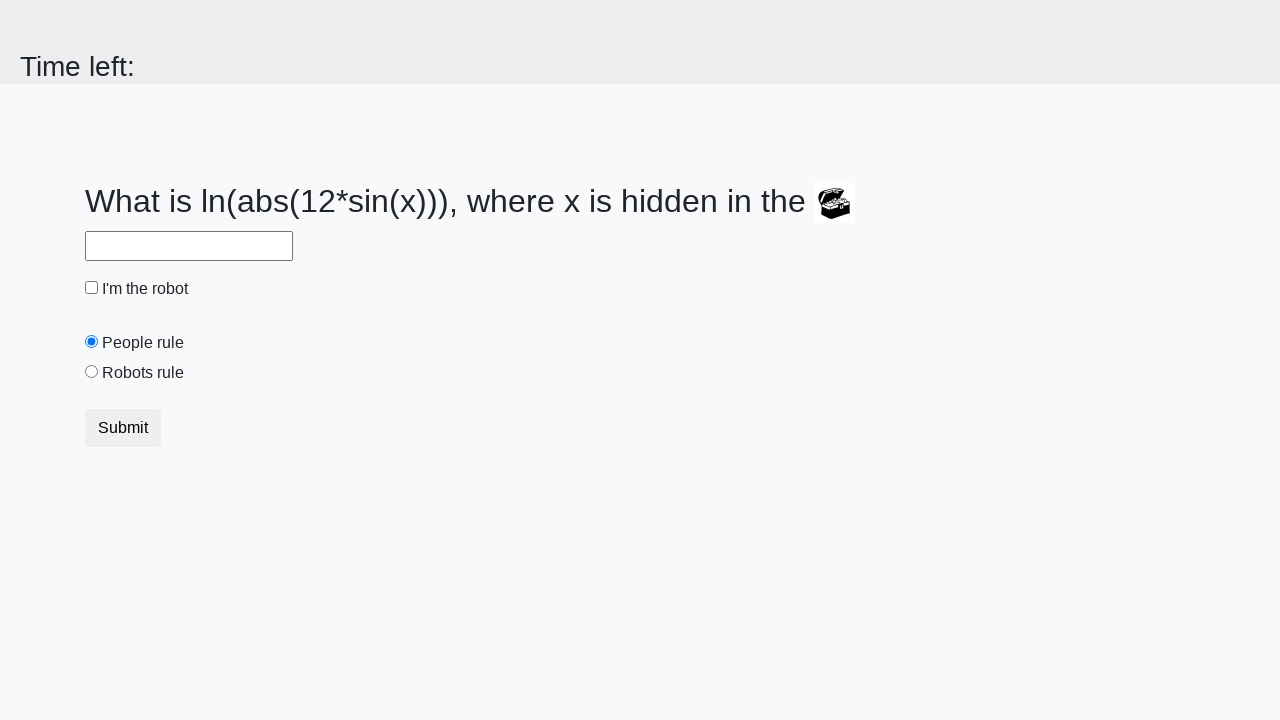

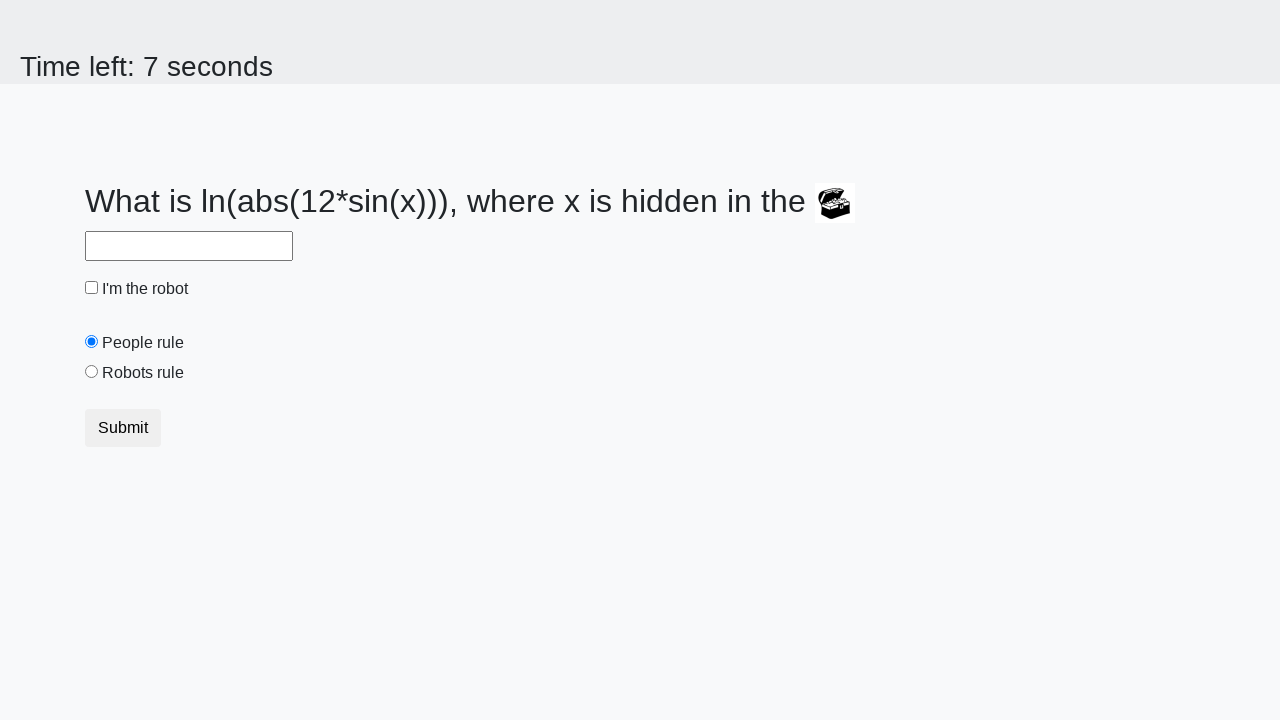